Tests the Disappearing Elements page by navigating to it, then repeatedly checking for and counting menu elements, refreshing the page until all 5 menu options are visible.

Starting URL: https://the-internet.herokuapp.com/

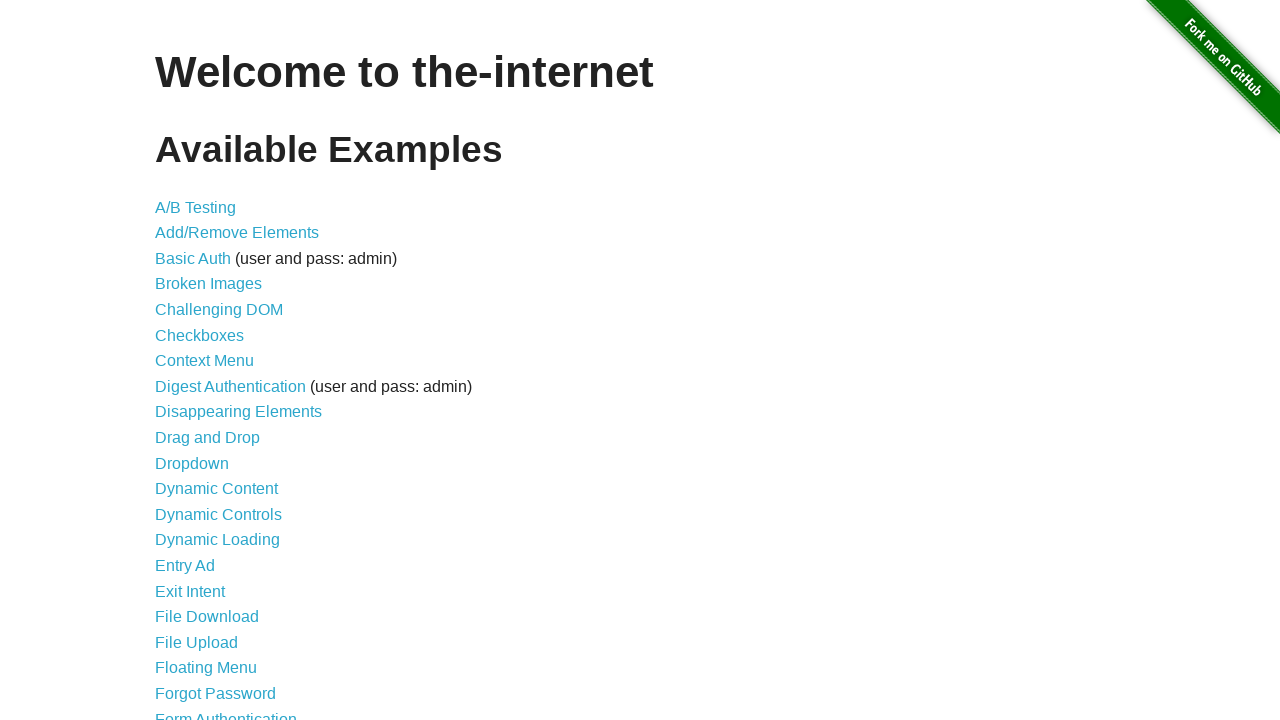

Clicked on 'Disappearing Elements' link to navigate to the test page at (238, 412) on text=Disappearing Elements
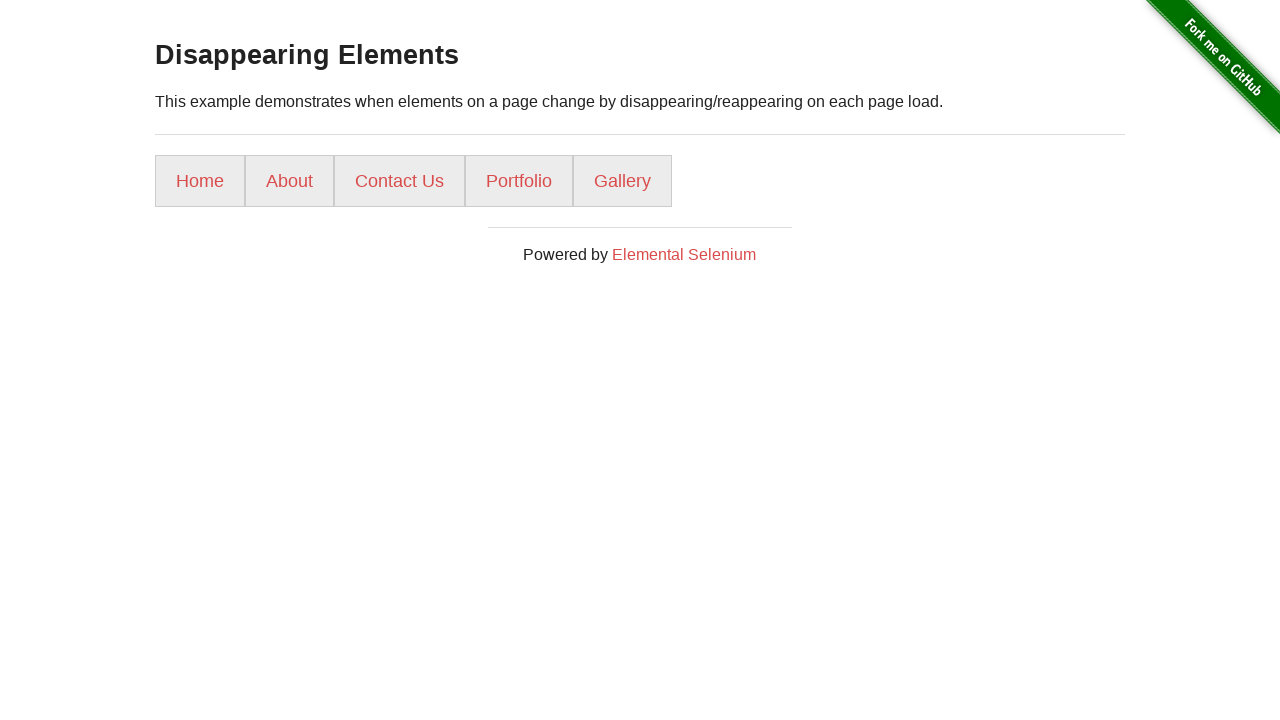

Menu became visible
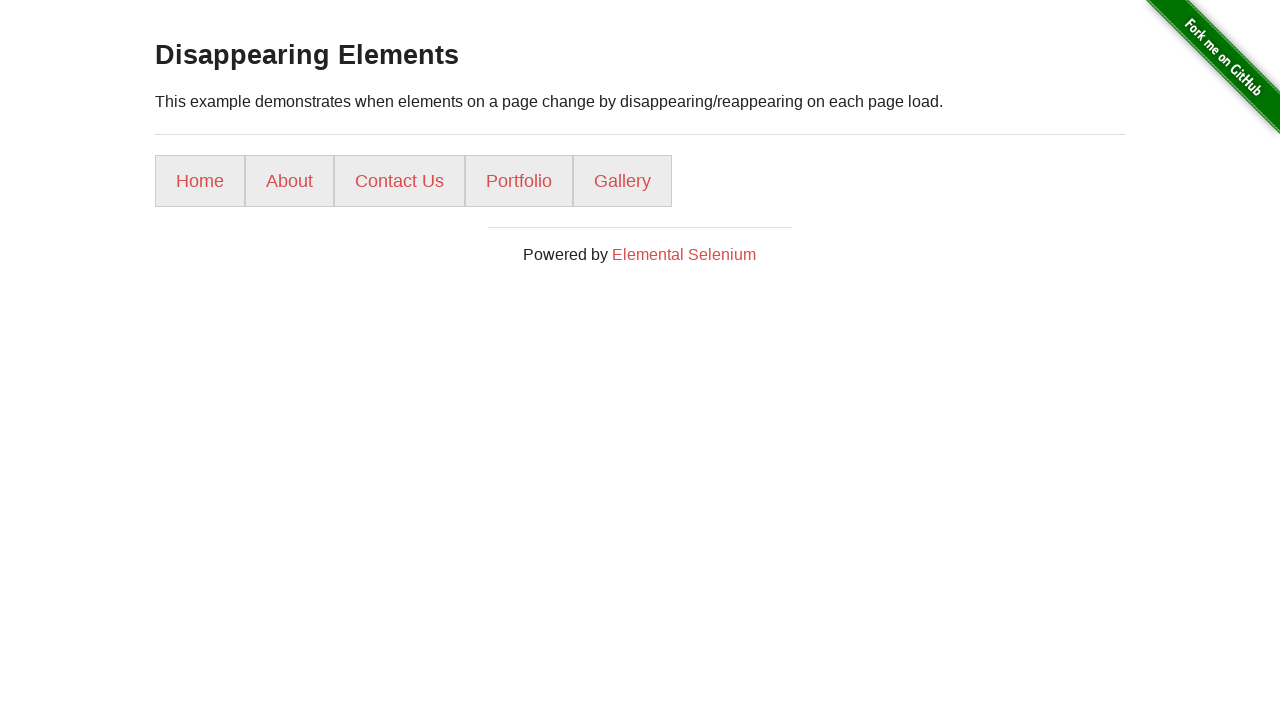

Counted 5 menu items (attempt 1/10)
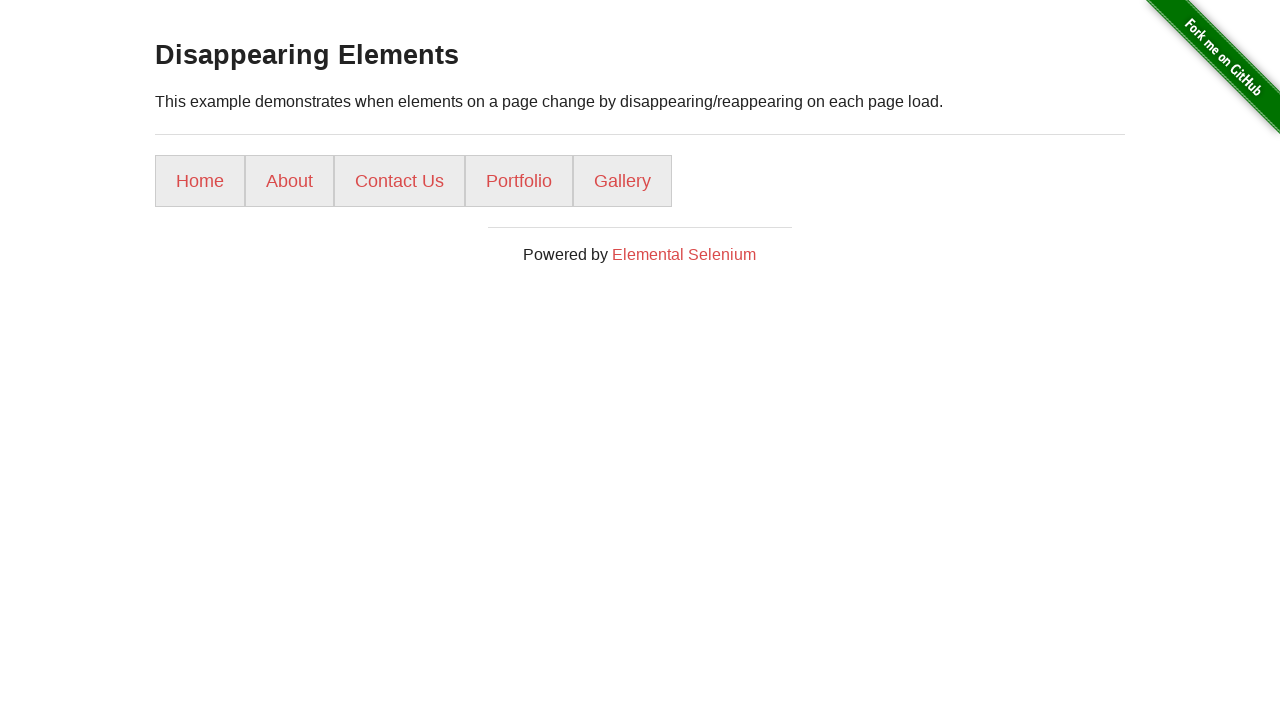

Verified all 5 menu elements are present
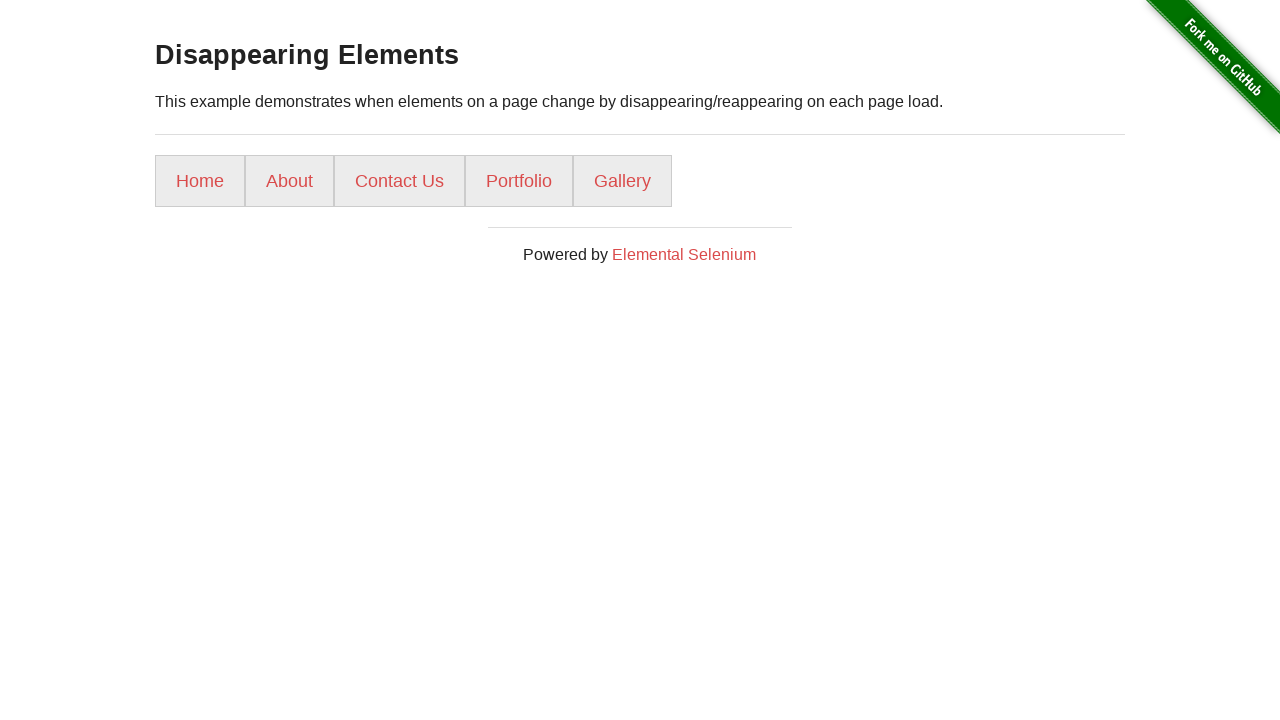

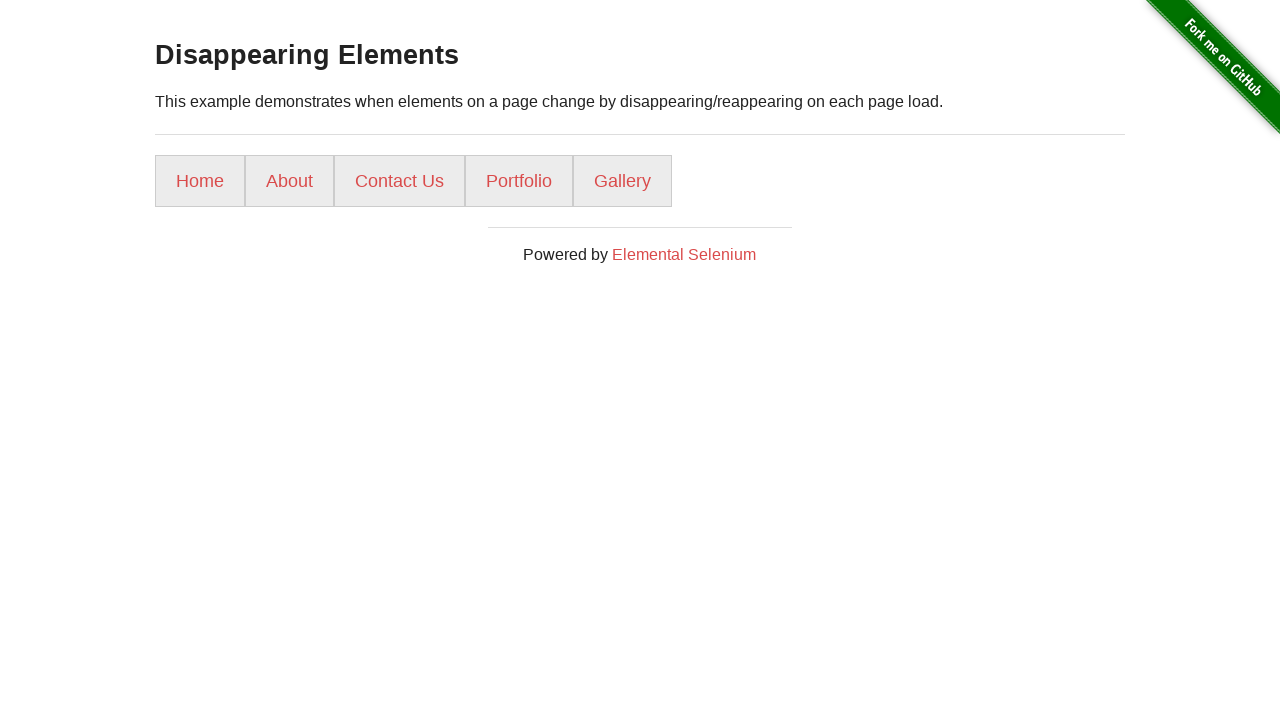